Plays the Invoker game by selecting classic mode, choosing to play without Steam, and then automatically casting 10 spells based on which spell icons appear on screen

Starting URL: https://www.invokergame.com/

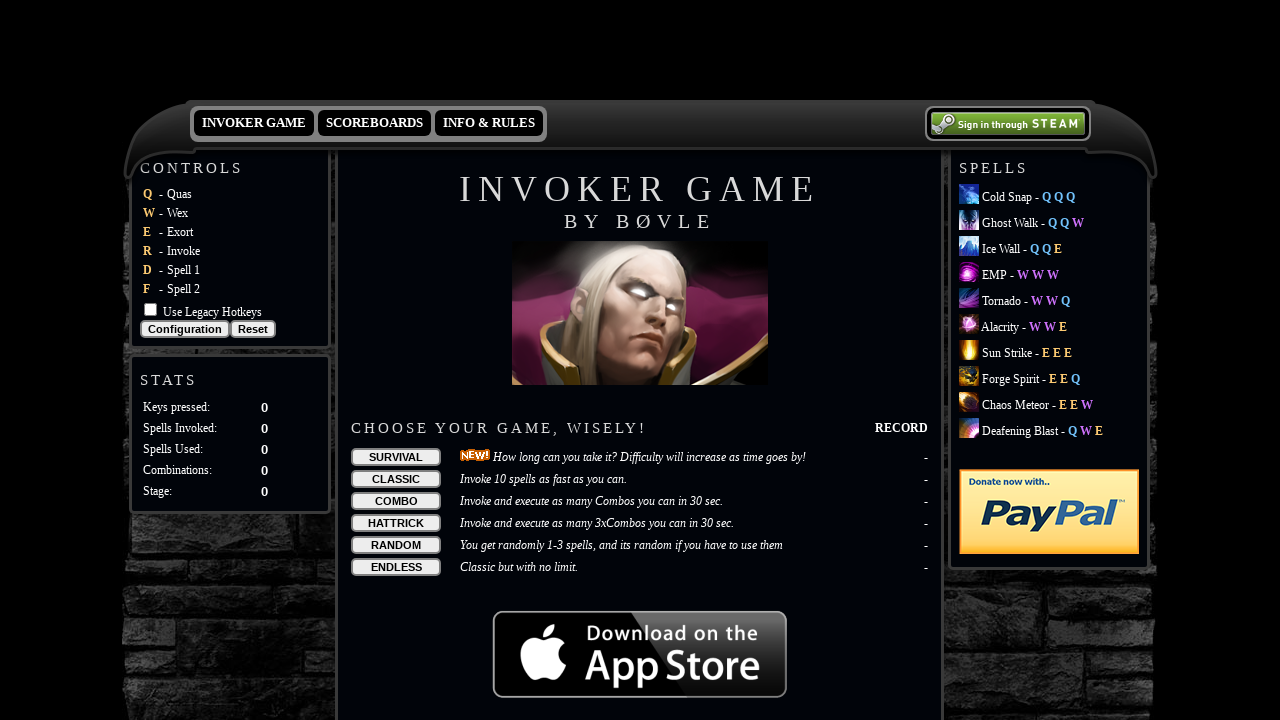

Clicked on classic mode button at (396, 479) on xpath=//*[@id='GameMenu']/div/table/tbody/tr[3]/td[1]/input
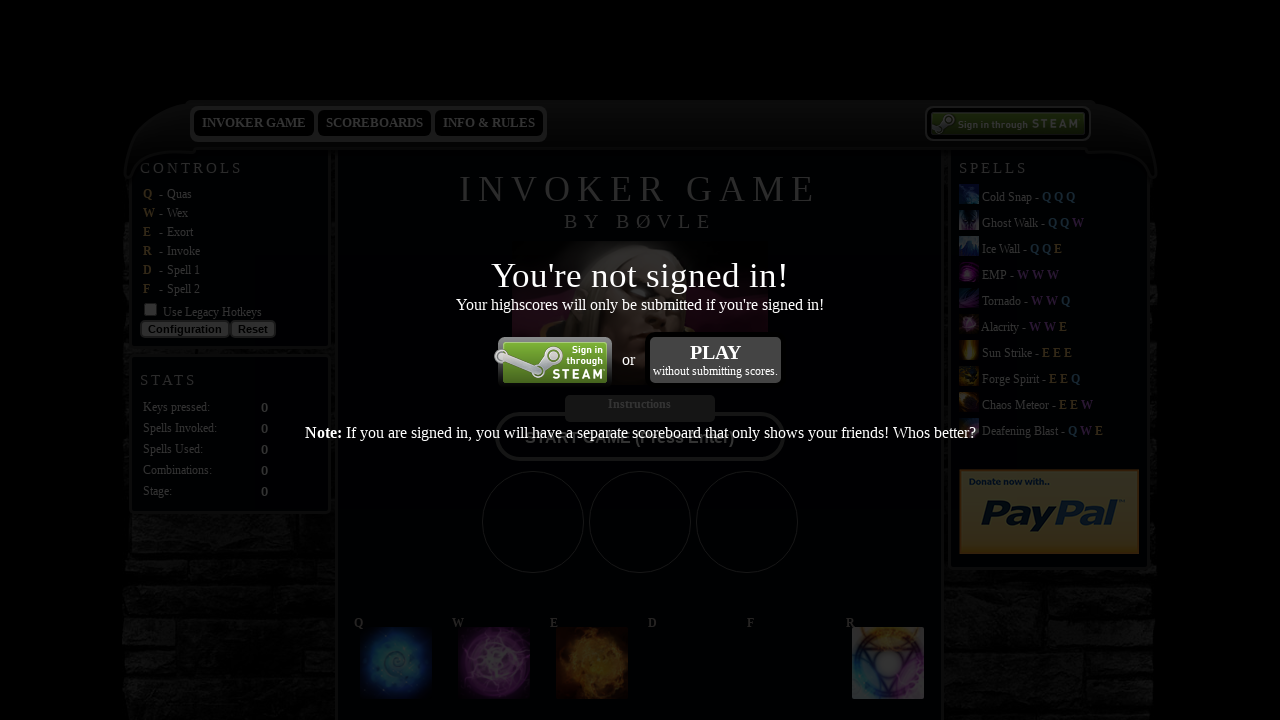

Waited 1 second for page to load
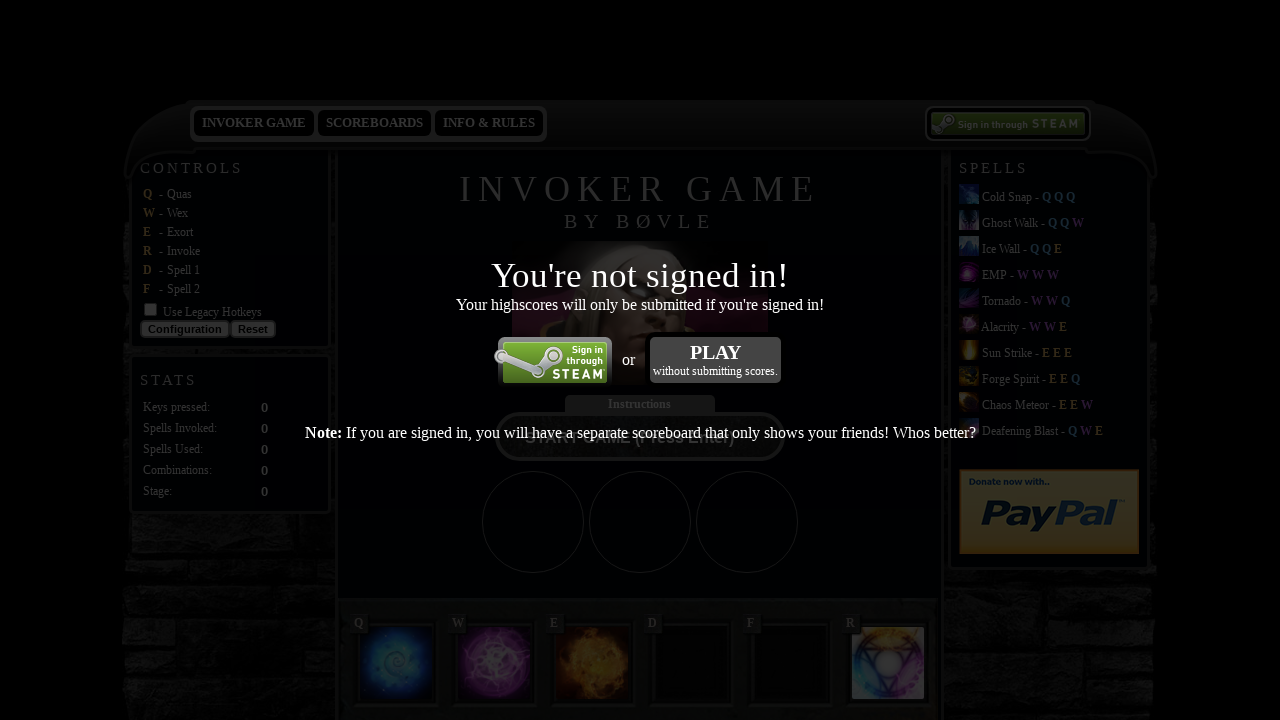

Clicked on 'play without Steam' option at (716, 352) on xpath=//*[@id='LoginNotification']/div/table/tbody/tr/td[3]/a/span[1]/sub
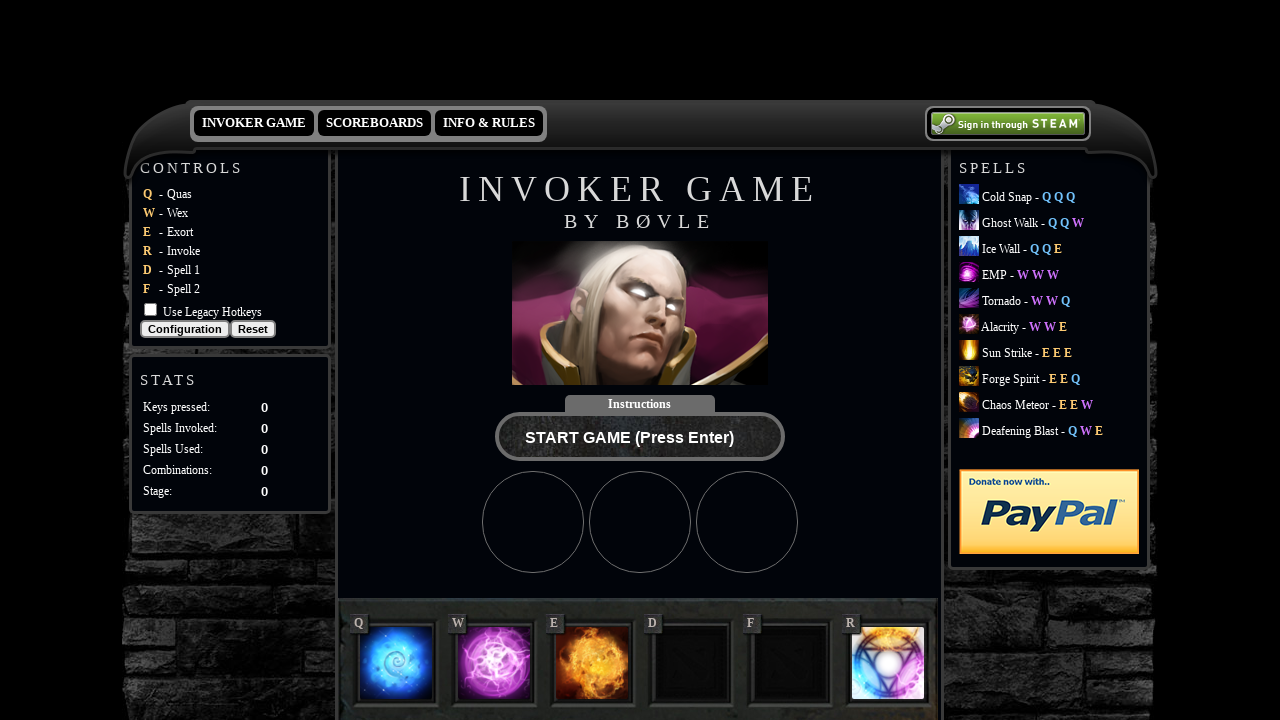

Waited 1 second for game to start
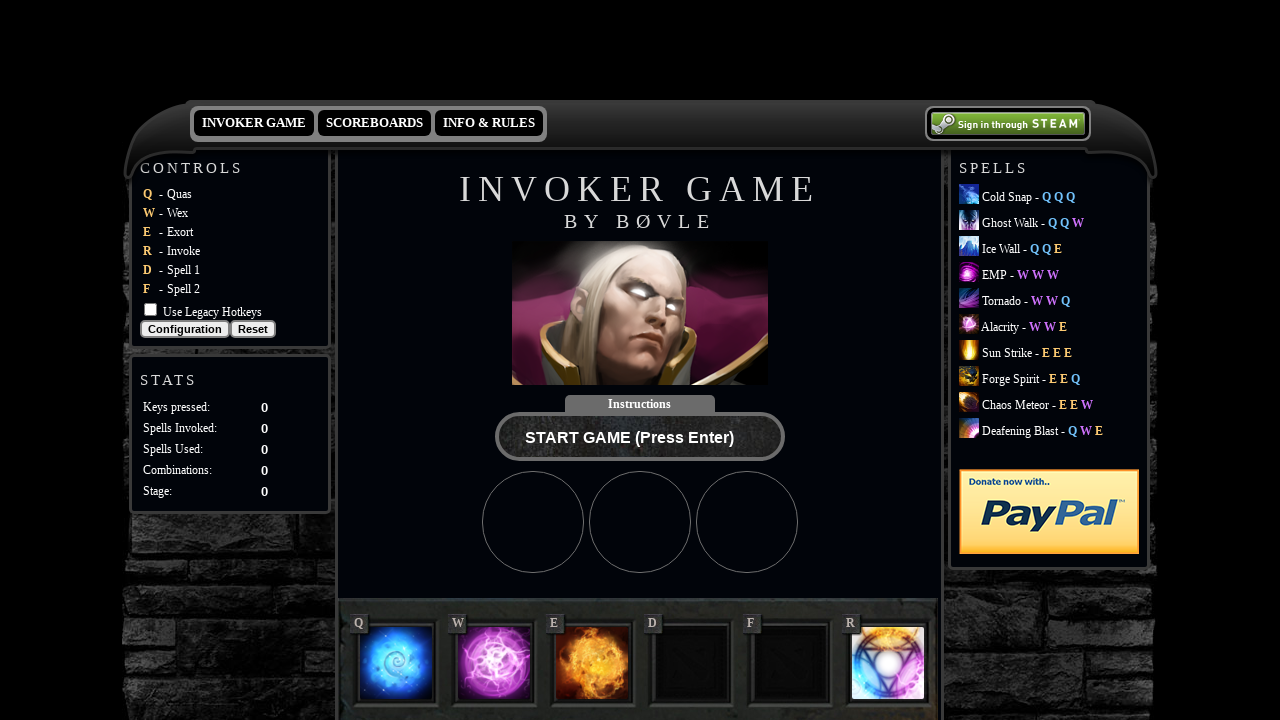

Waited 1 second before test completion
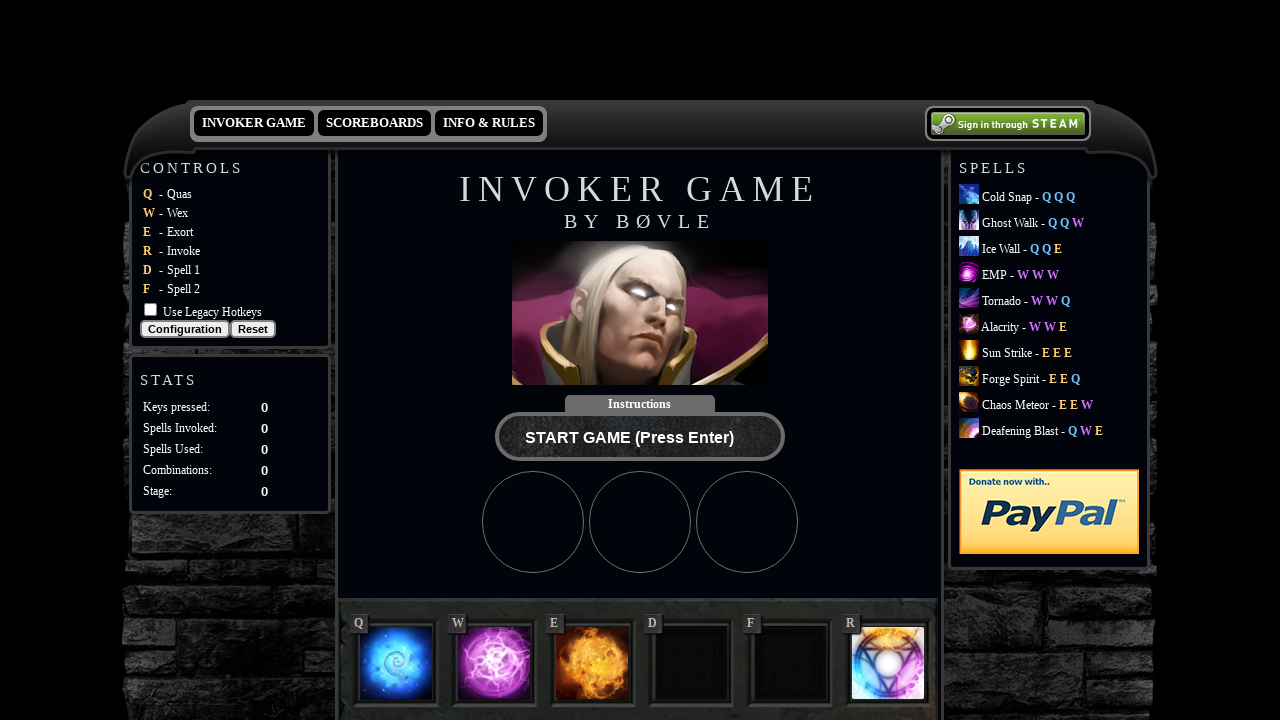

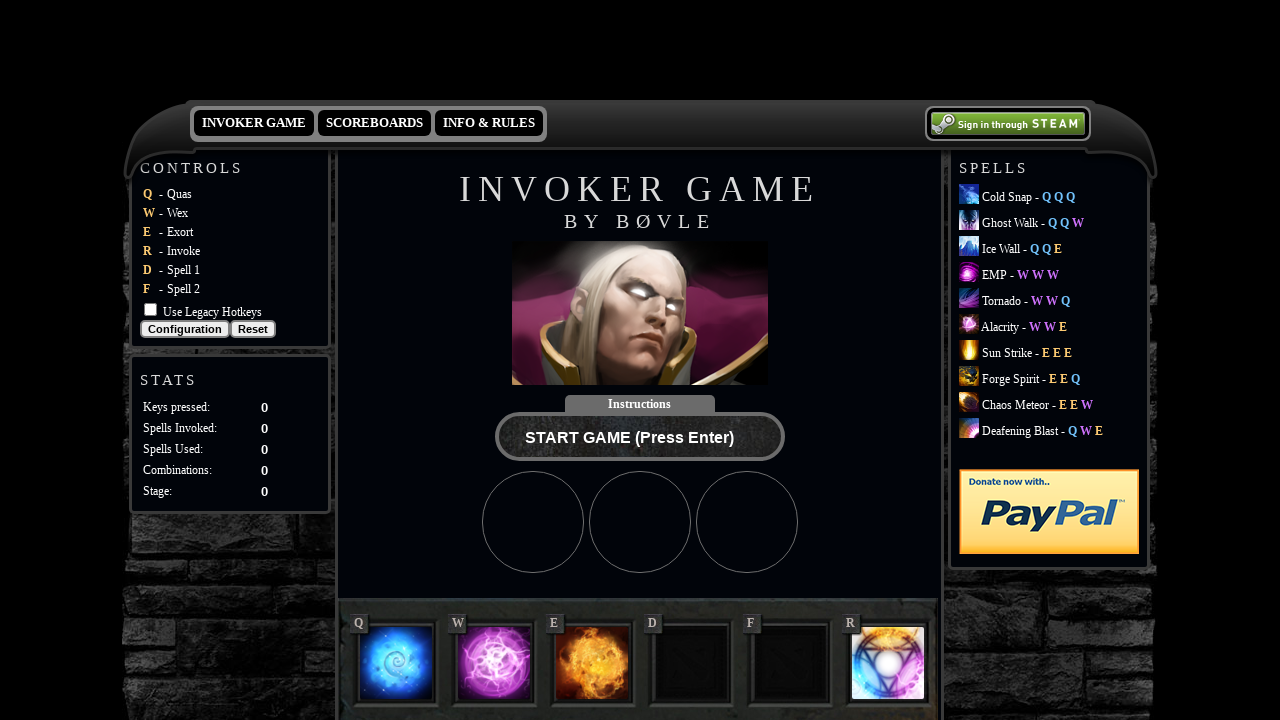